Navigates to laptops category and selects a MacBook Air product to view its details page

Starting URL: https://www.demoblaze.com/

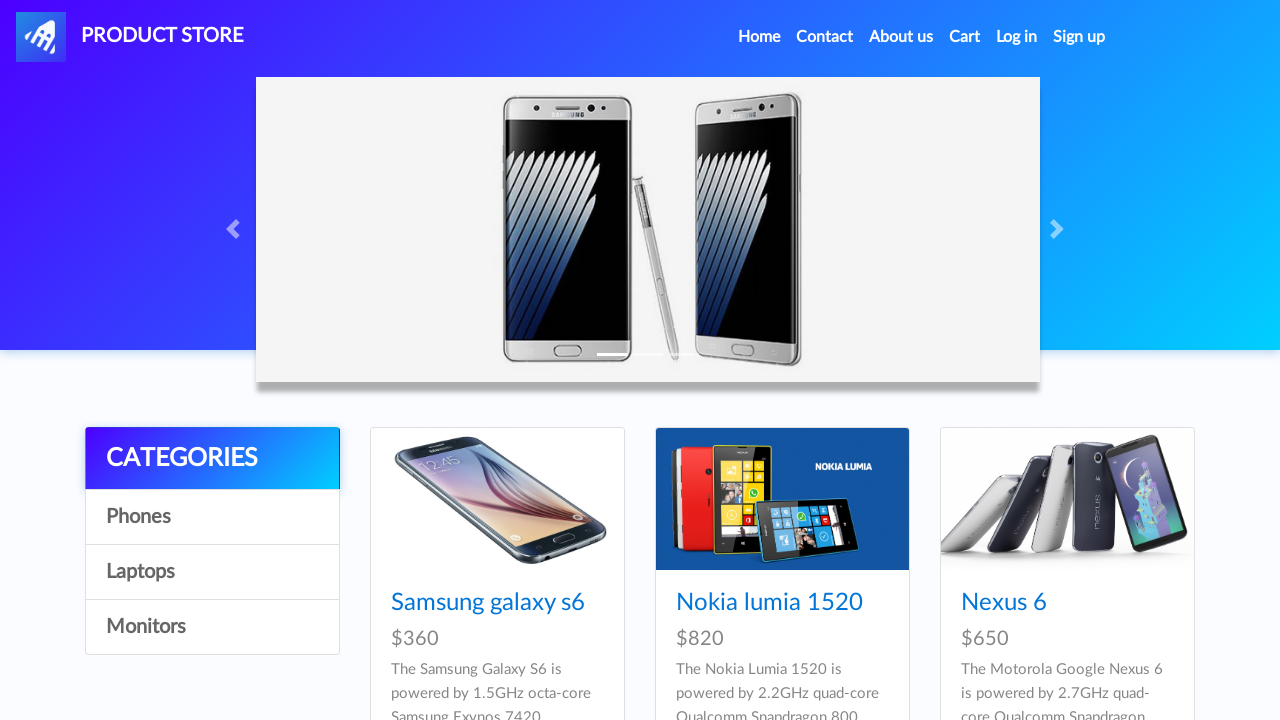

Clicked on Laptops category at (212, 572) on text=Laptops
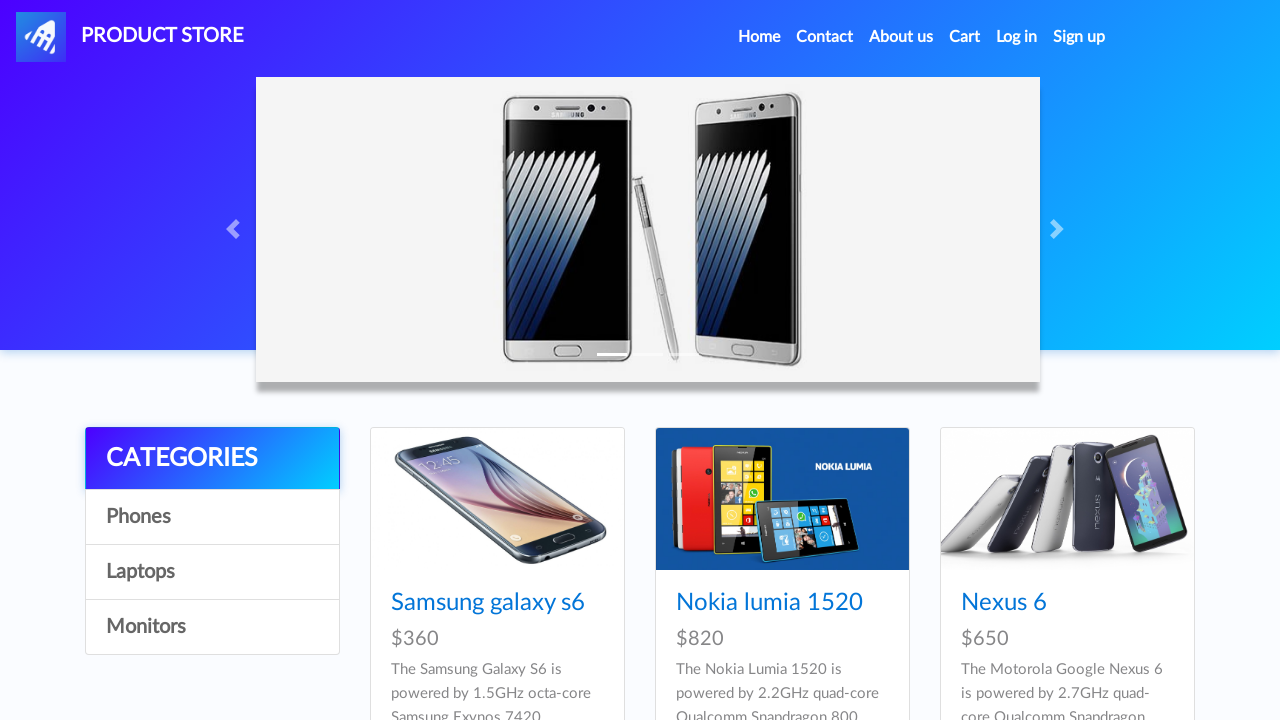

Products loaded in Laptops category
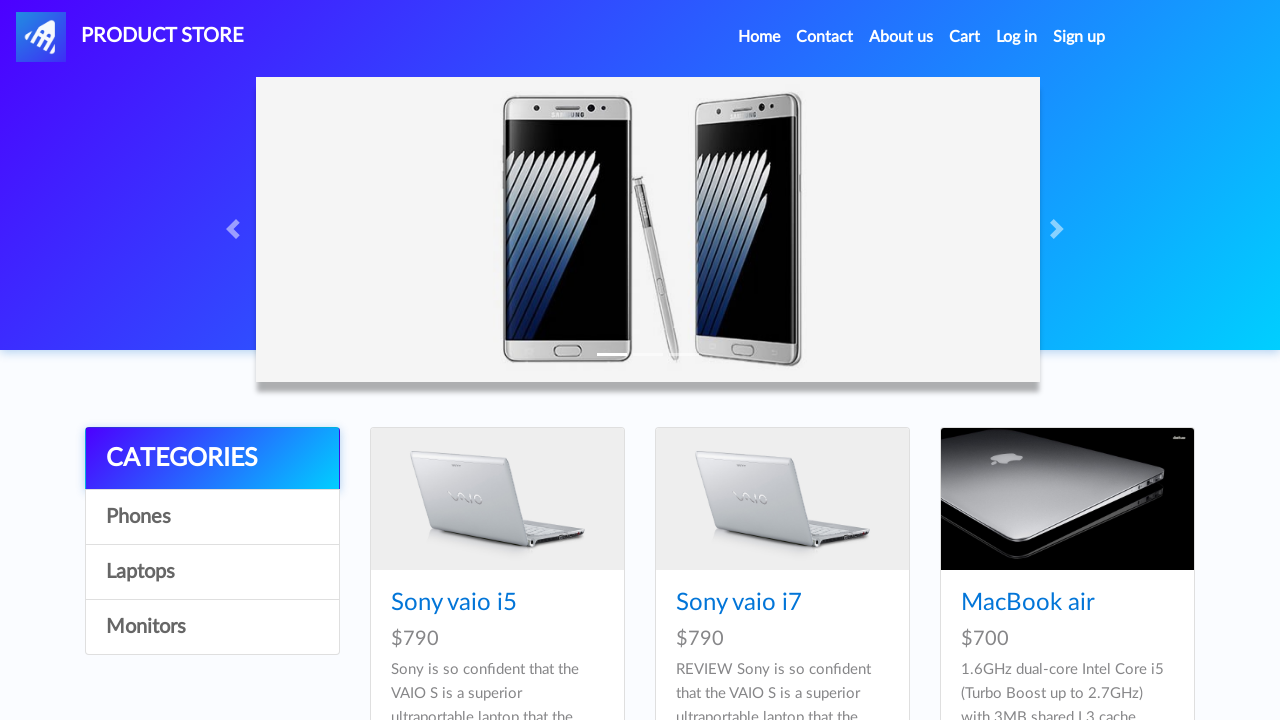

Clicked on MacBook Air product at (1028, 603) on xpath=//div[@id='tbodyid']/div[3]/div/div/h4/a
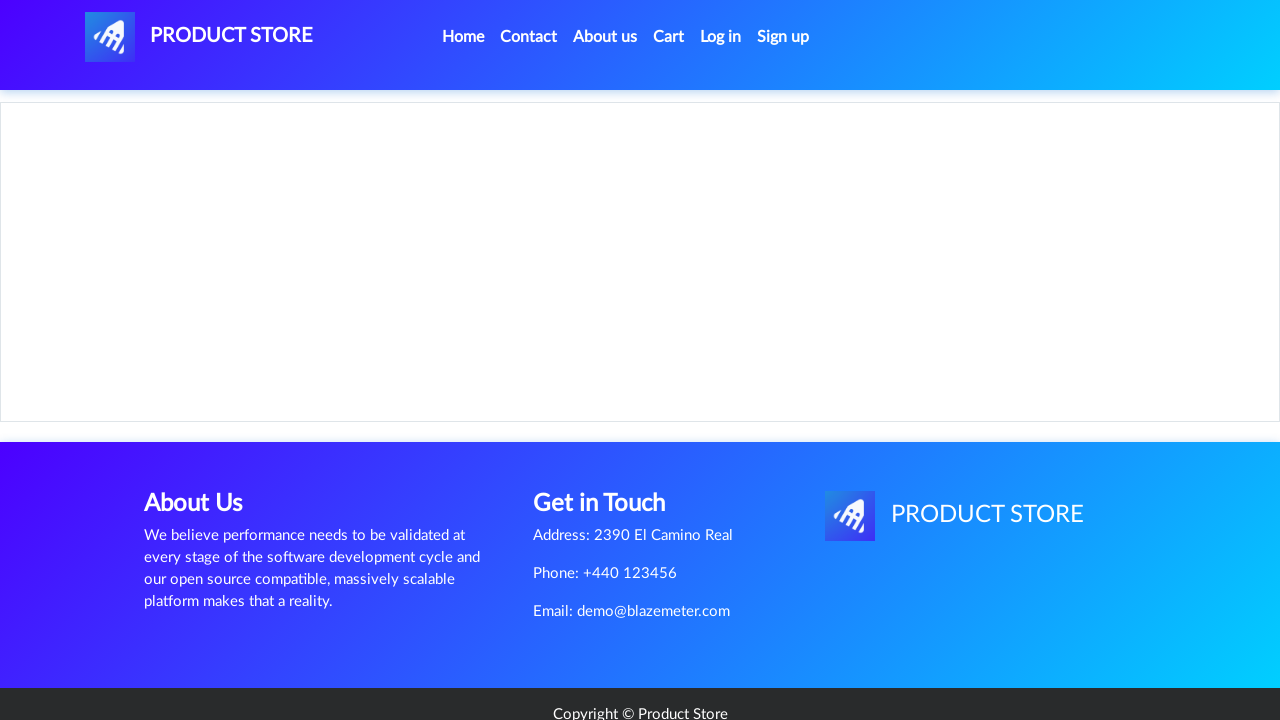

MacBook Air product details page loaded
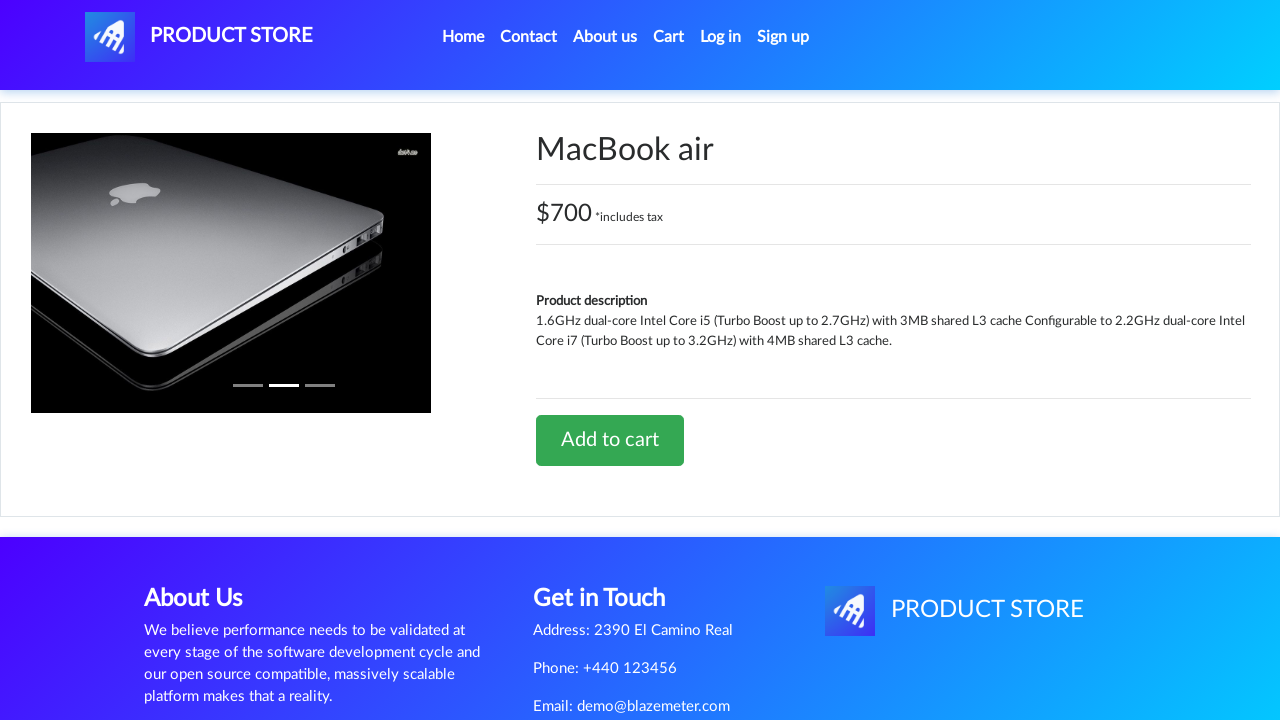

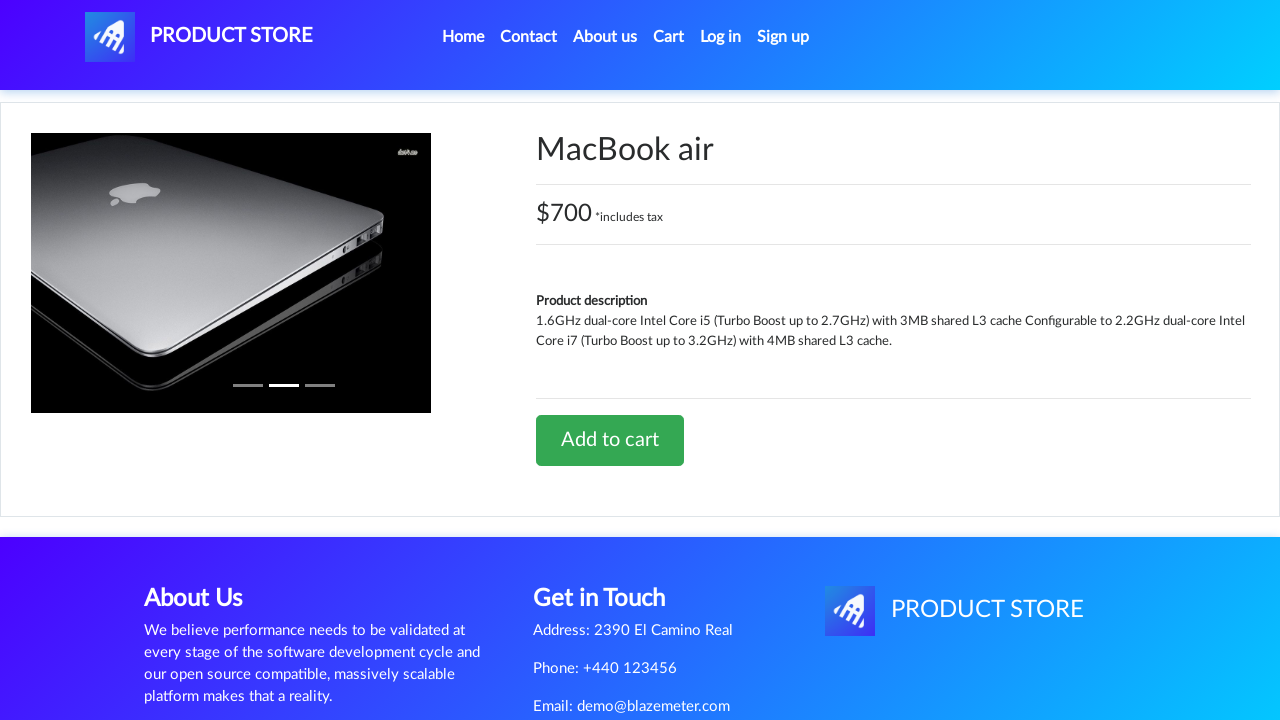